Opens a simple modal by clicking a button and verifies the modal content appears

Starting URL: https://applitools.github.io/demo/TestPages/ModalsPage/index.html

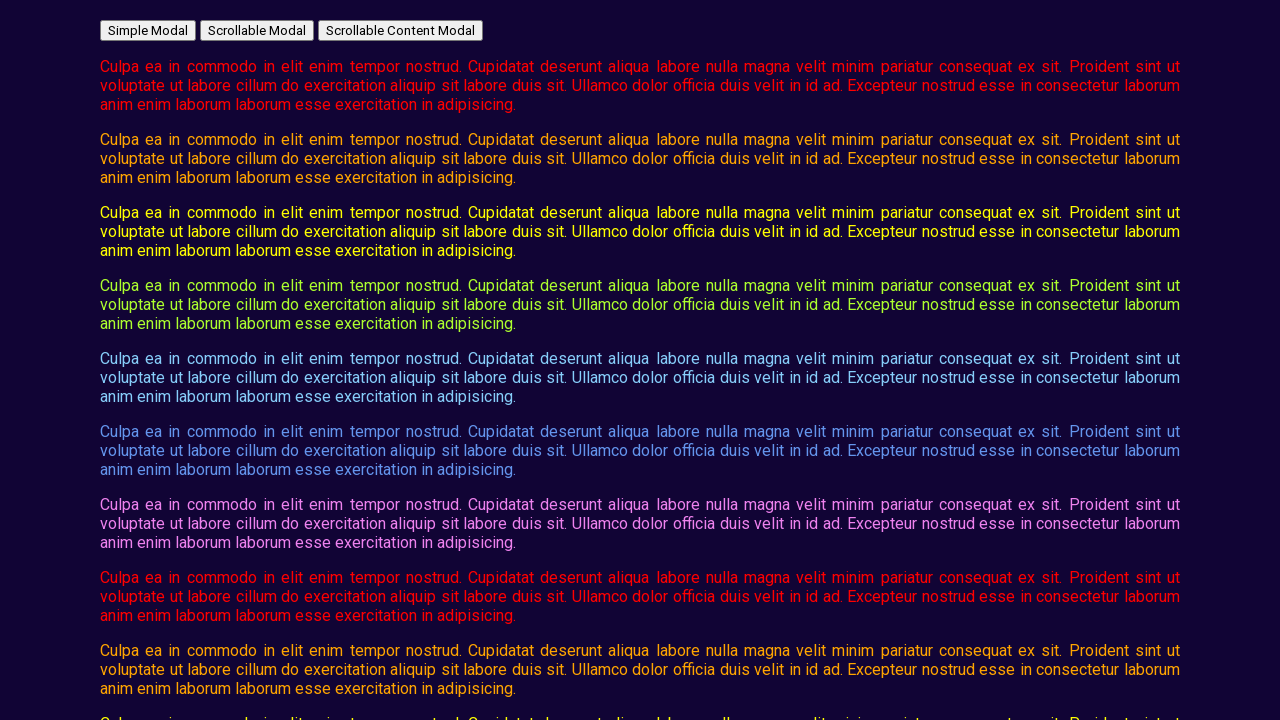

Clicked button to open simple modal at (148, 30) on #open_simple_modal
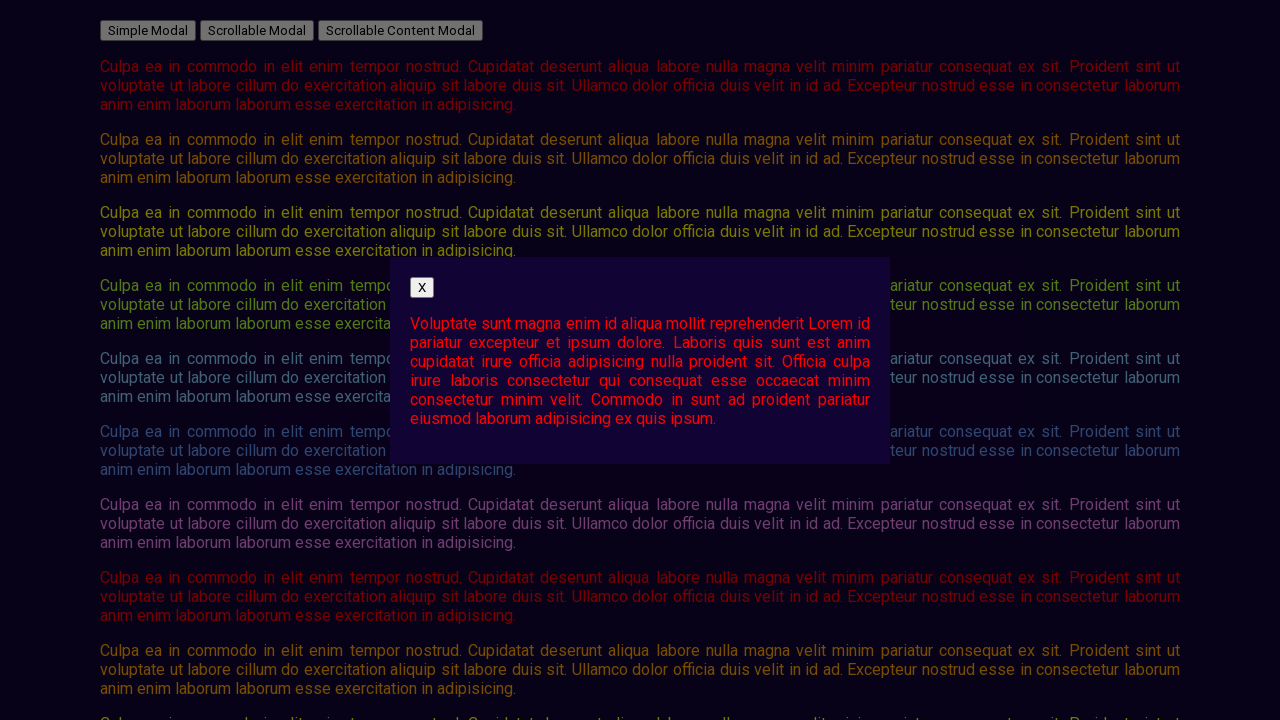

Modal content appeared and loaded
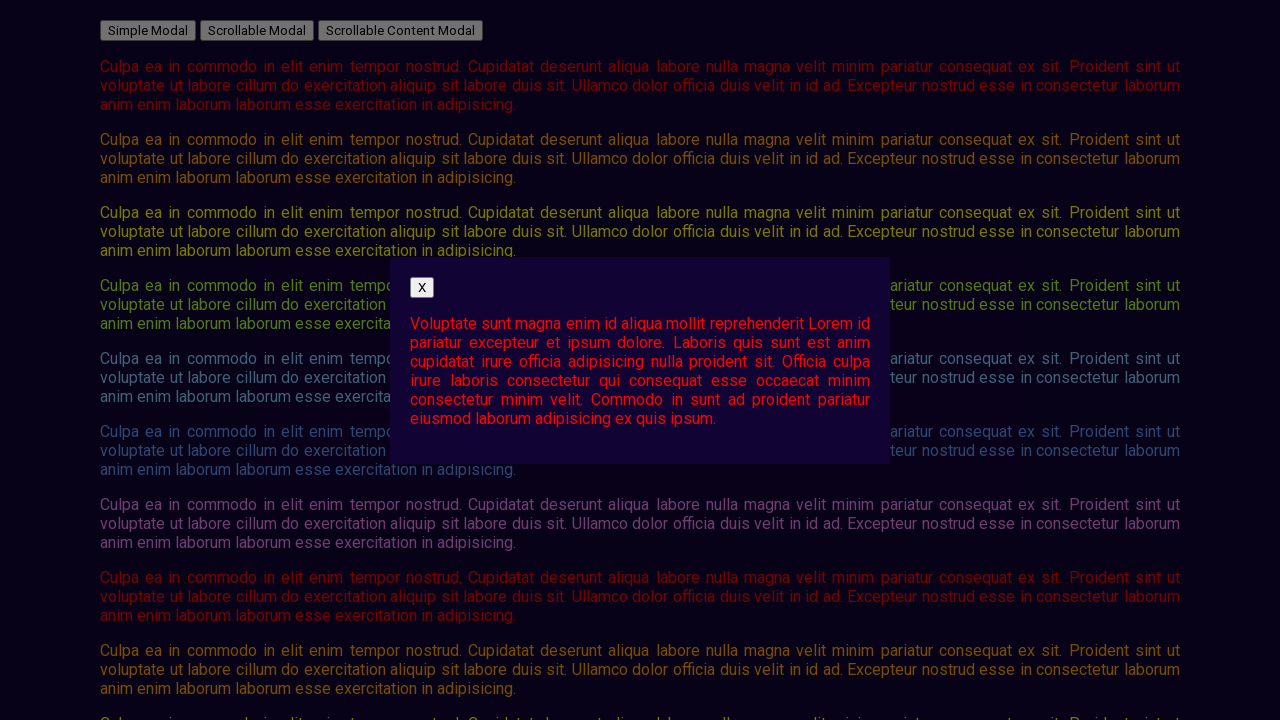

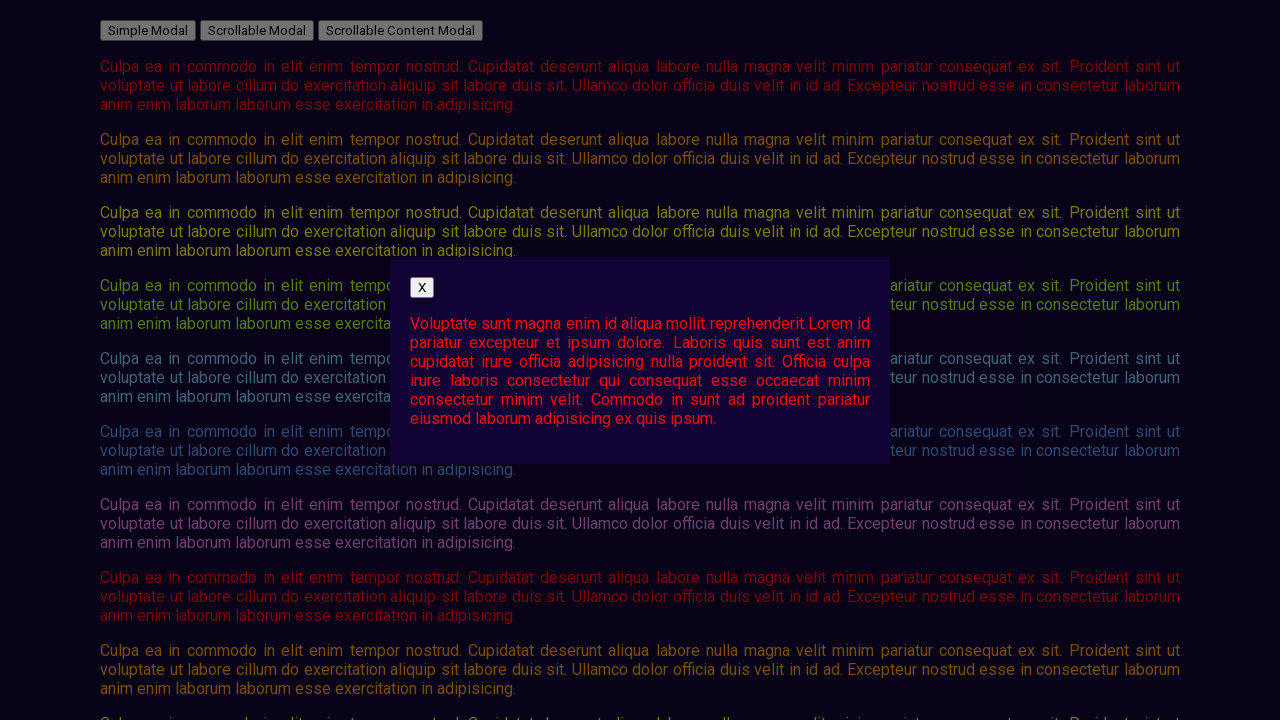